Tests sortable table by clicking column header to sort and verifying the sorted order

Starting URL: https://the-internet.herokuapp.com/tables

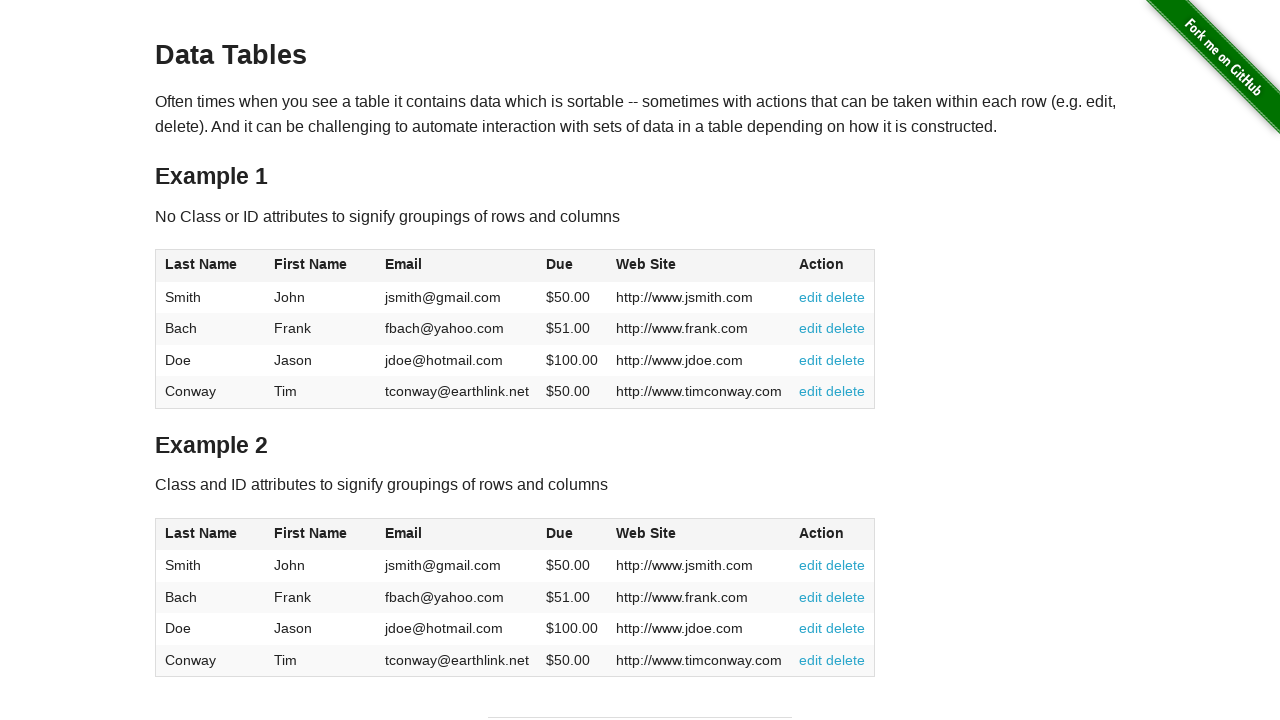

Clicked first name column header to sort table at (321, 266) on .example .tablesorter:nth-child(5) tr .header:nth-of-type(2)
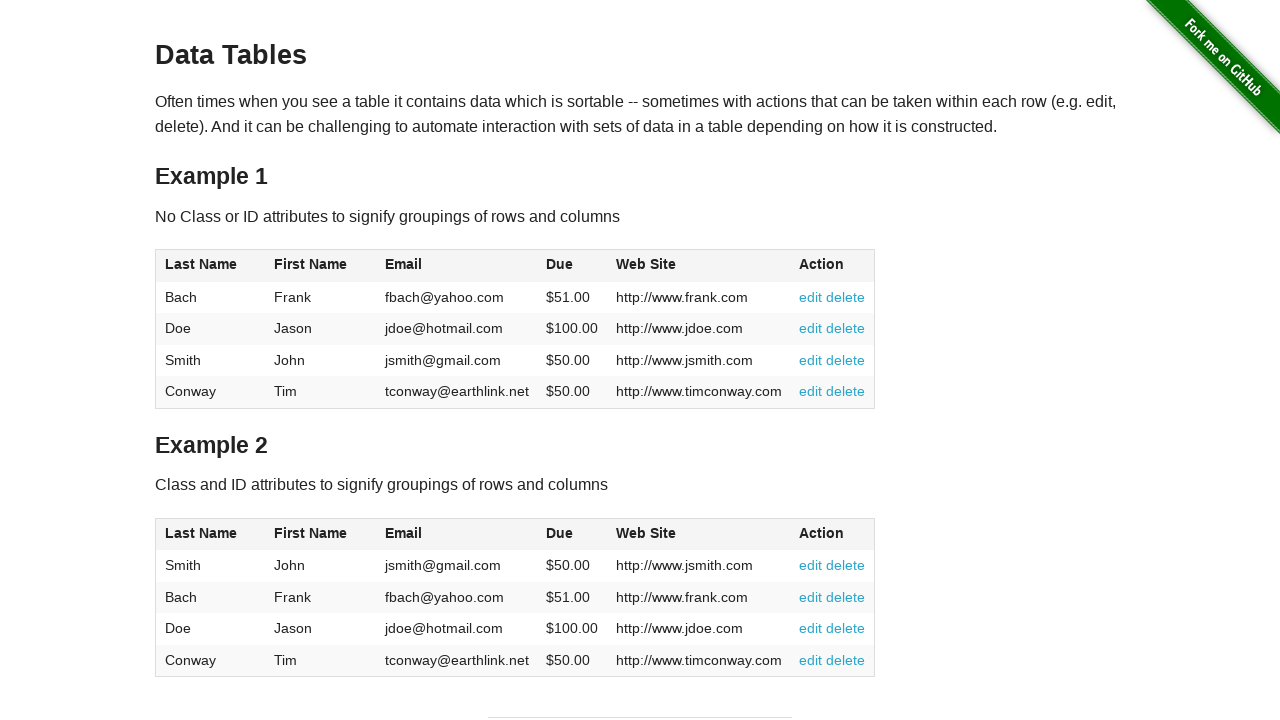

Waited for table sort animation to complete
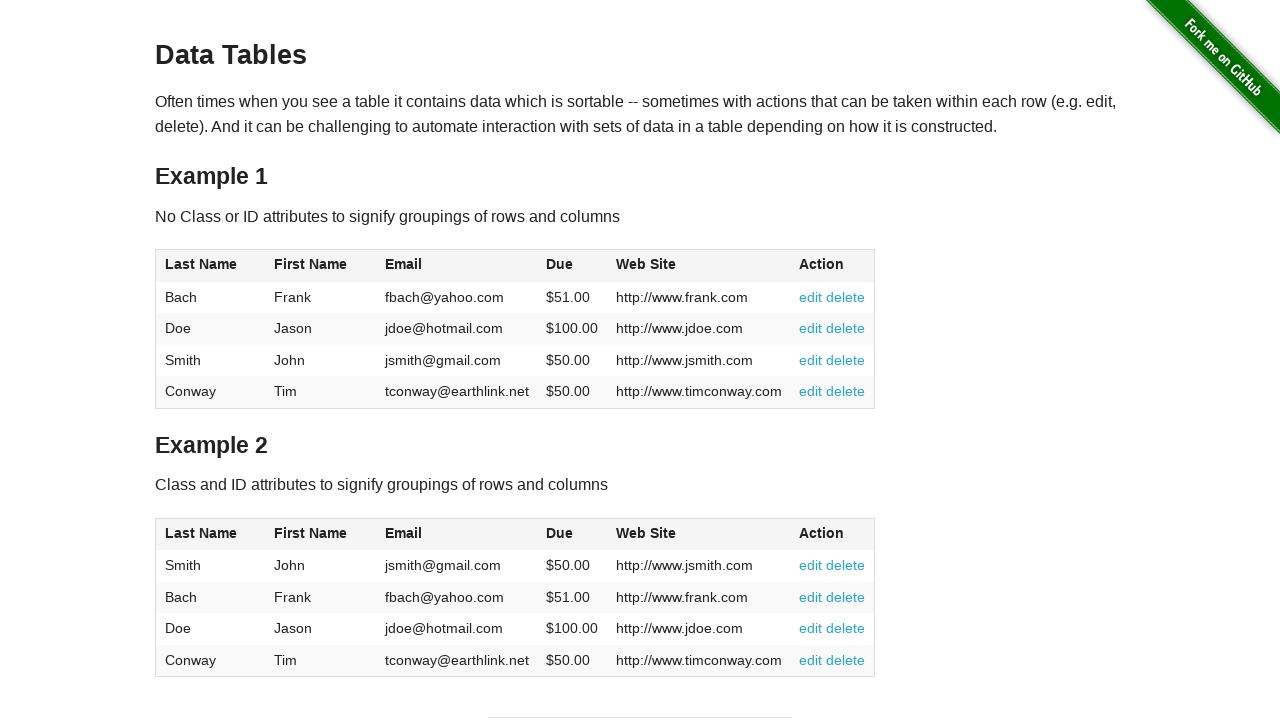

Verified sorted table content is visible
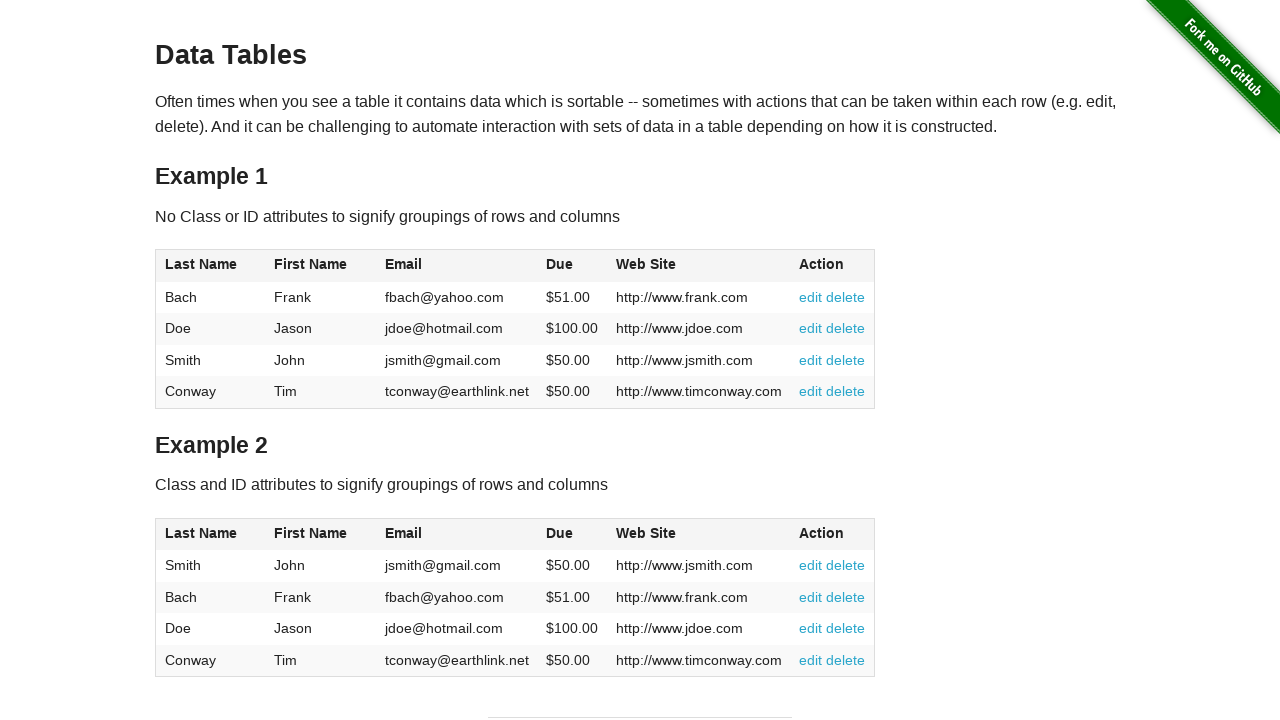

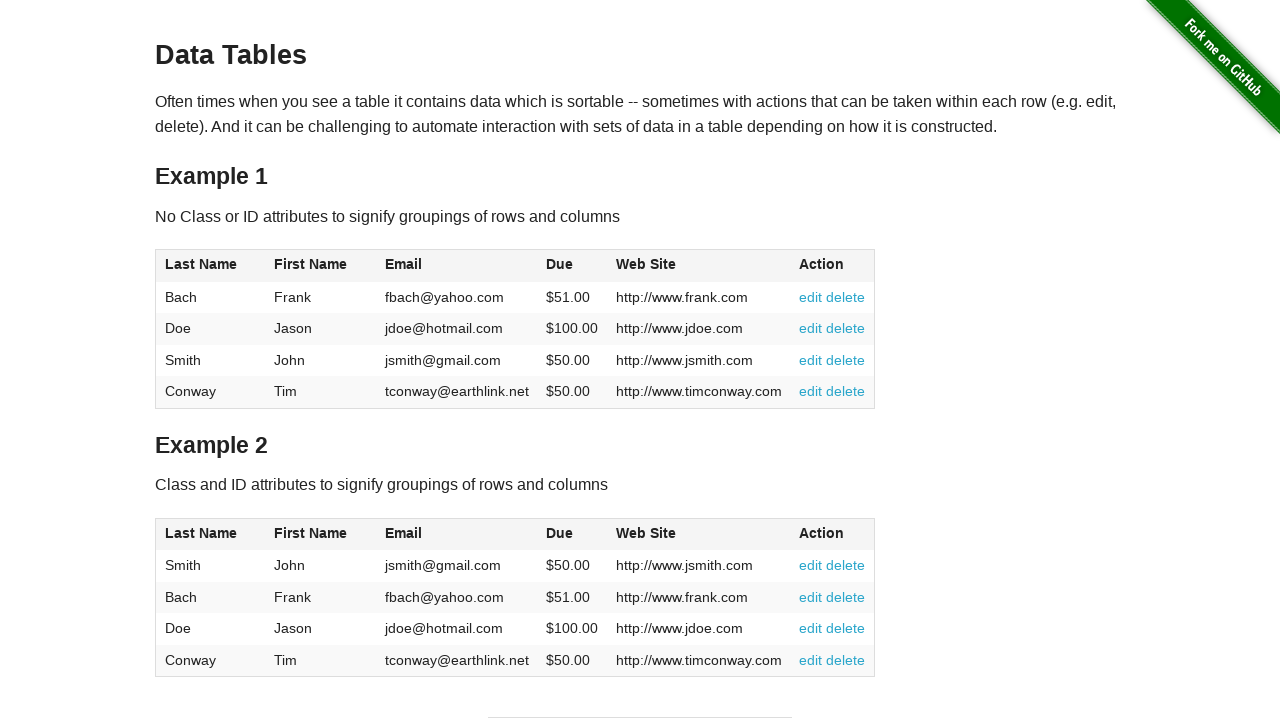